Navigates to Selenium's Java API documentation page and clicks on the "org.openqa.selenium" package link to view its documentation.

Starting URL: https://www.selenium.dev/selenium/docs/api/java/index.html?overview-summary.html

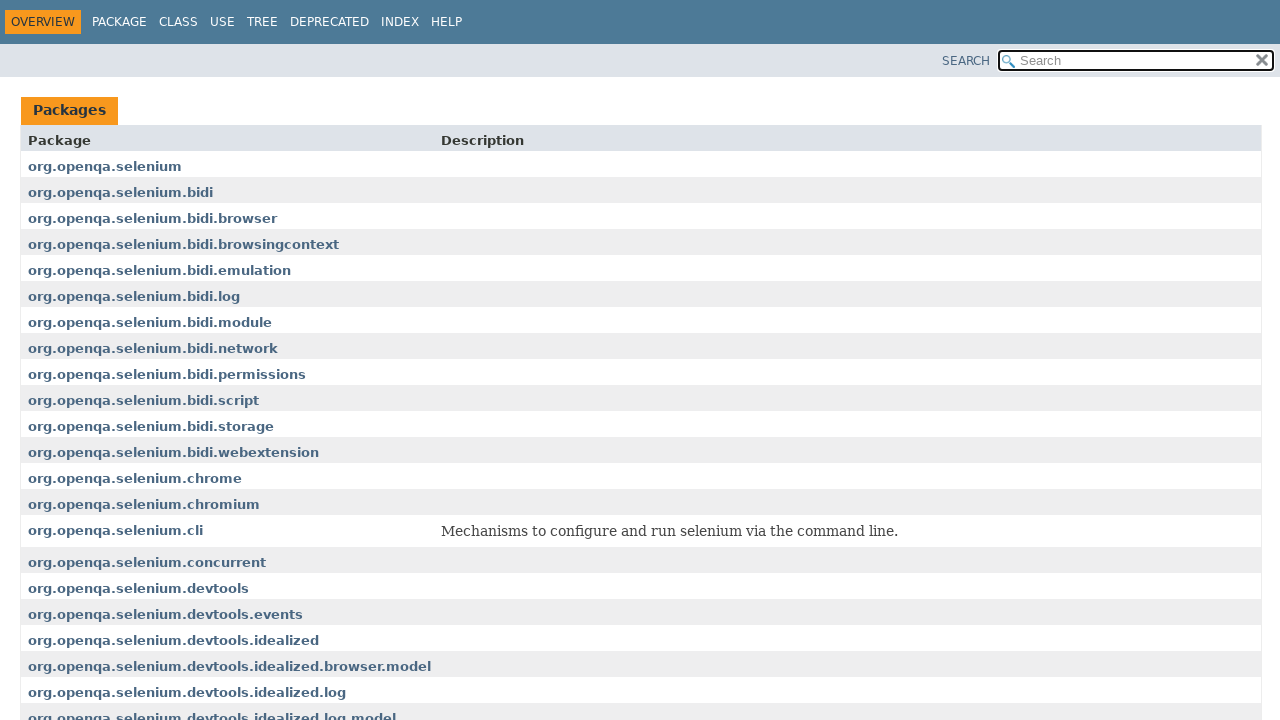

Navigated to Selenium Java API documentation page
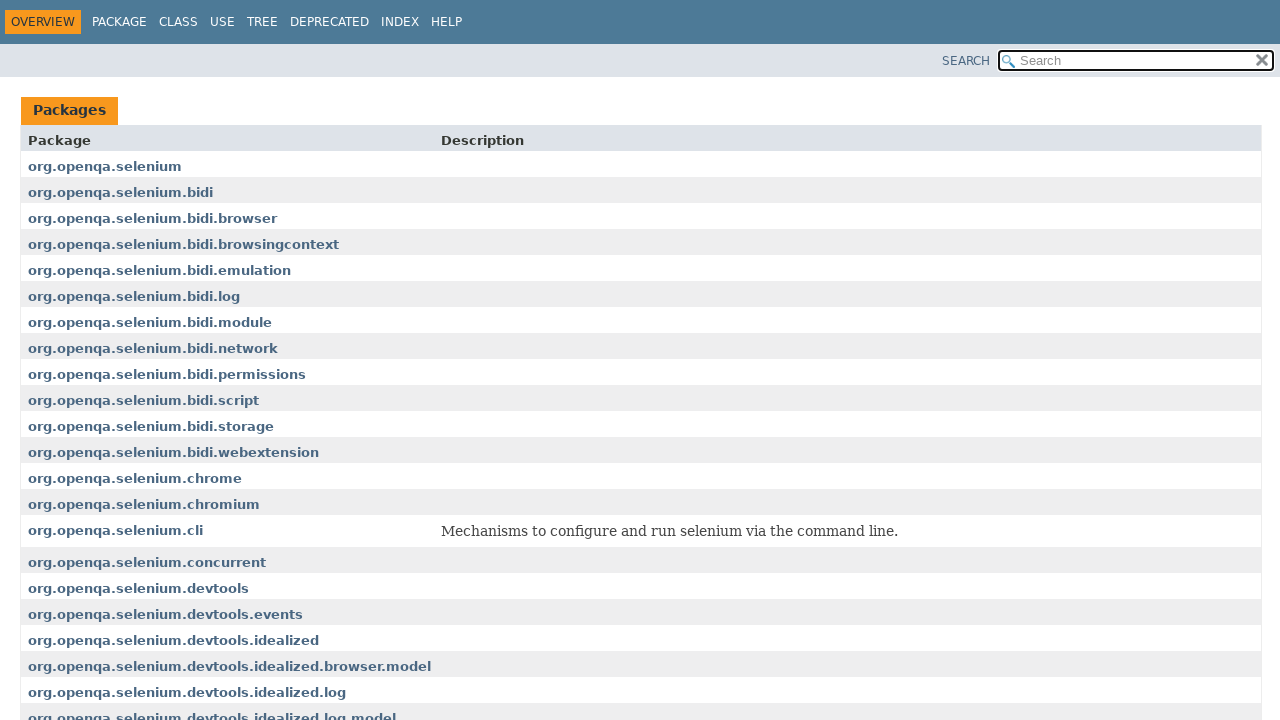

Clicked on the org.openqa.selenium package link to view its documentation at (105, 166) on a:text('org.openqa.selenium')
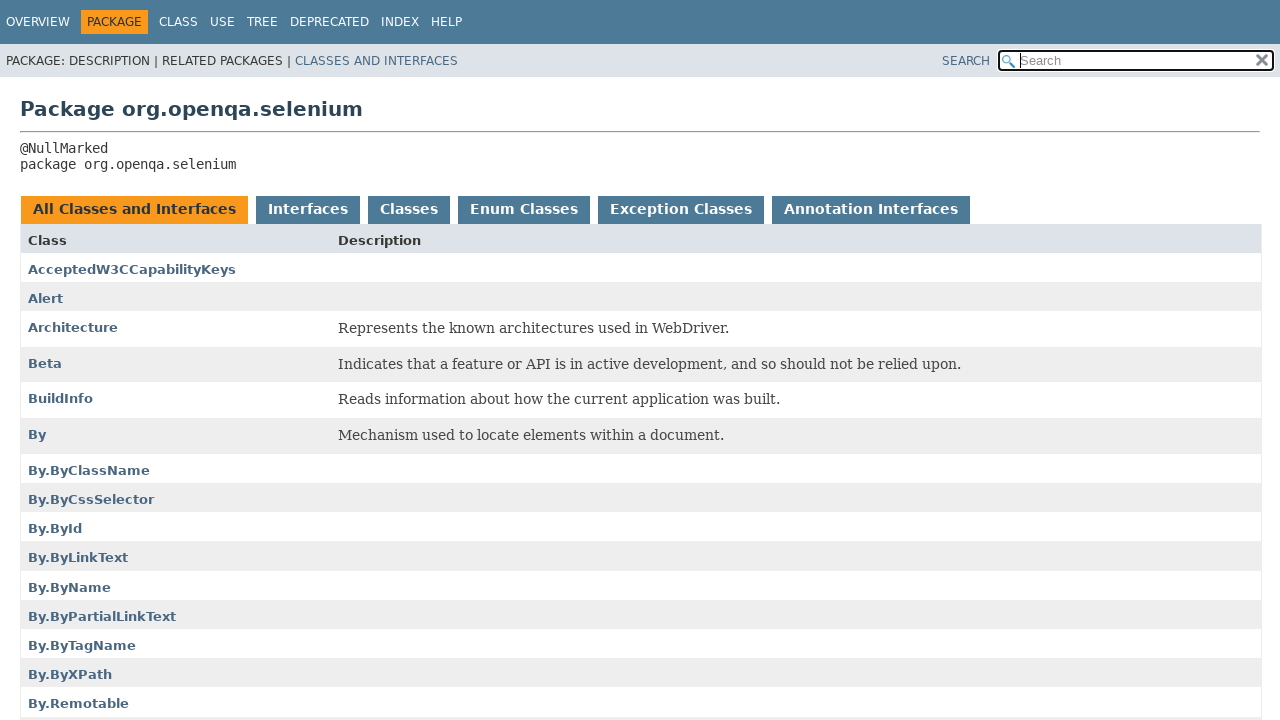

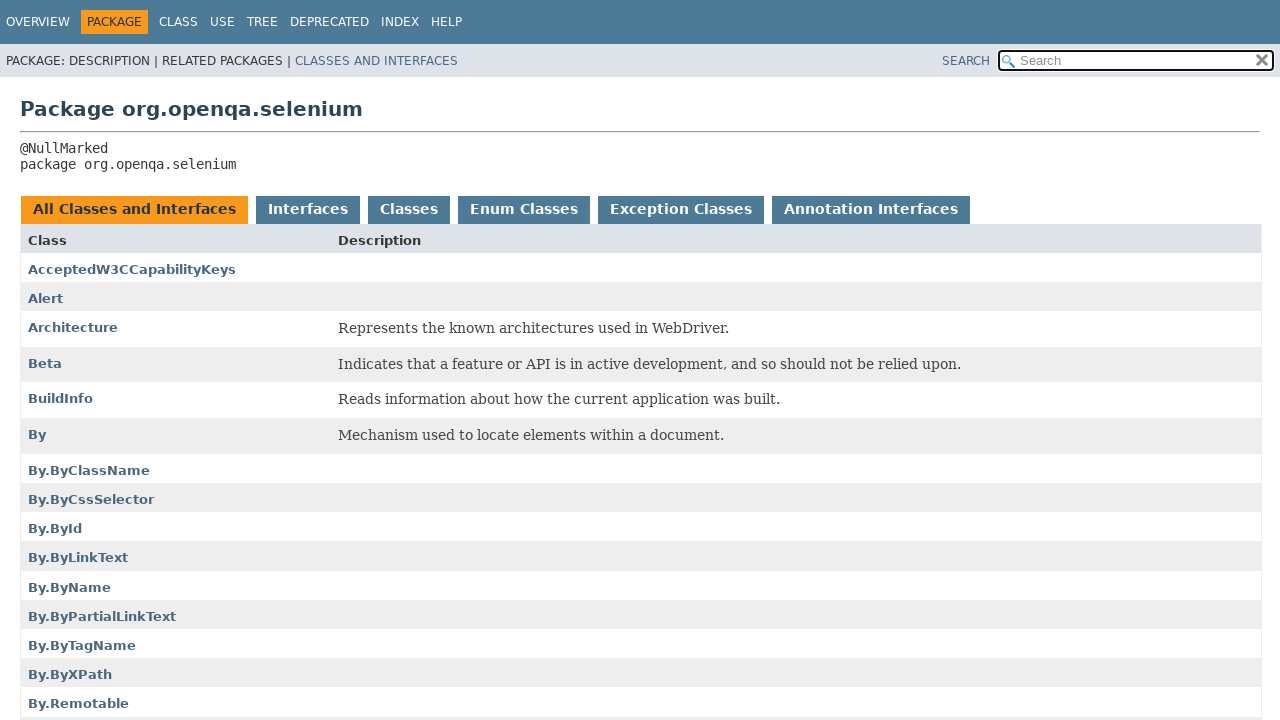